Tests login form validation by submitting with empty password field and verifying the appropriate error message is displayed

Starting URL: https://www.saucedemo.com/

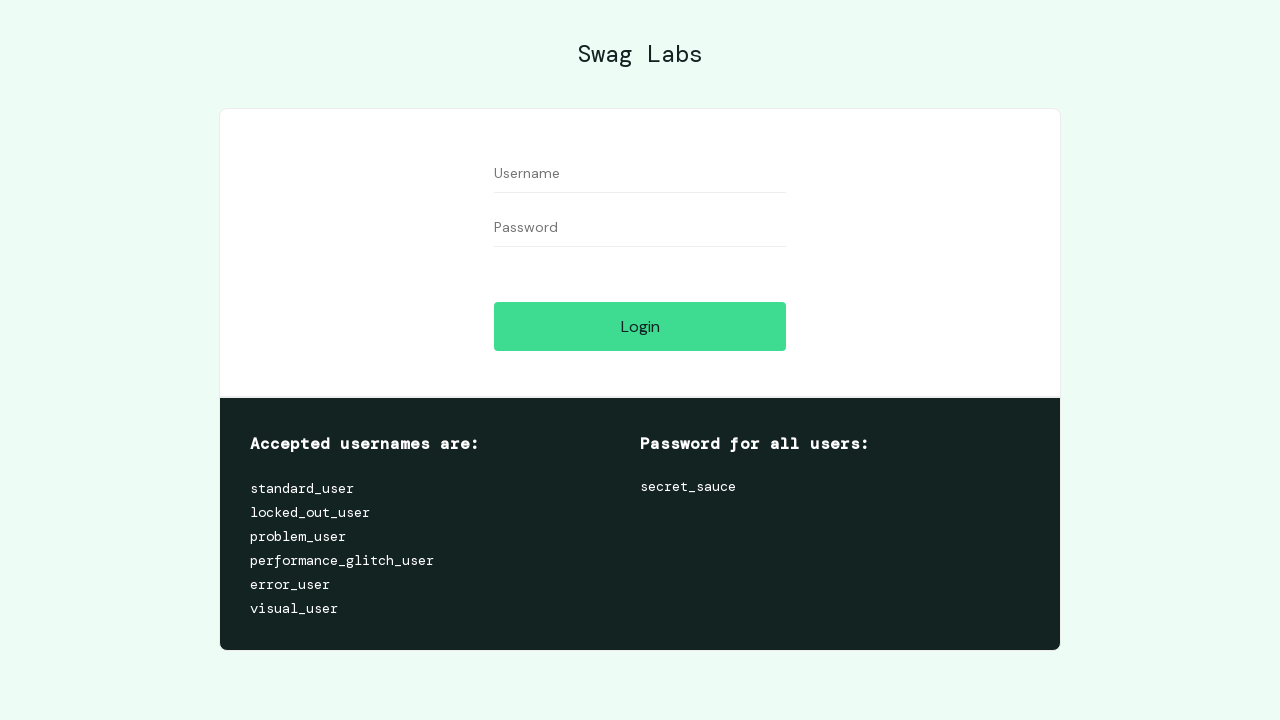

Filled username field with 'standard_user' on #user-name
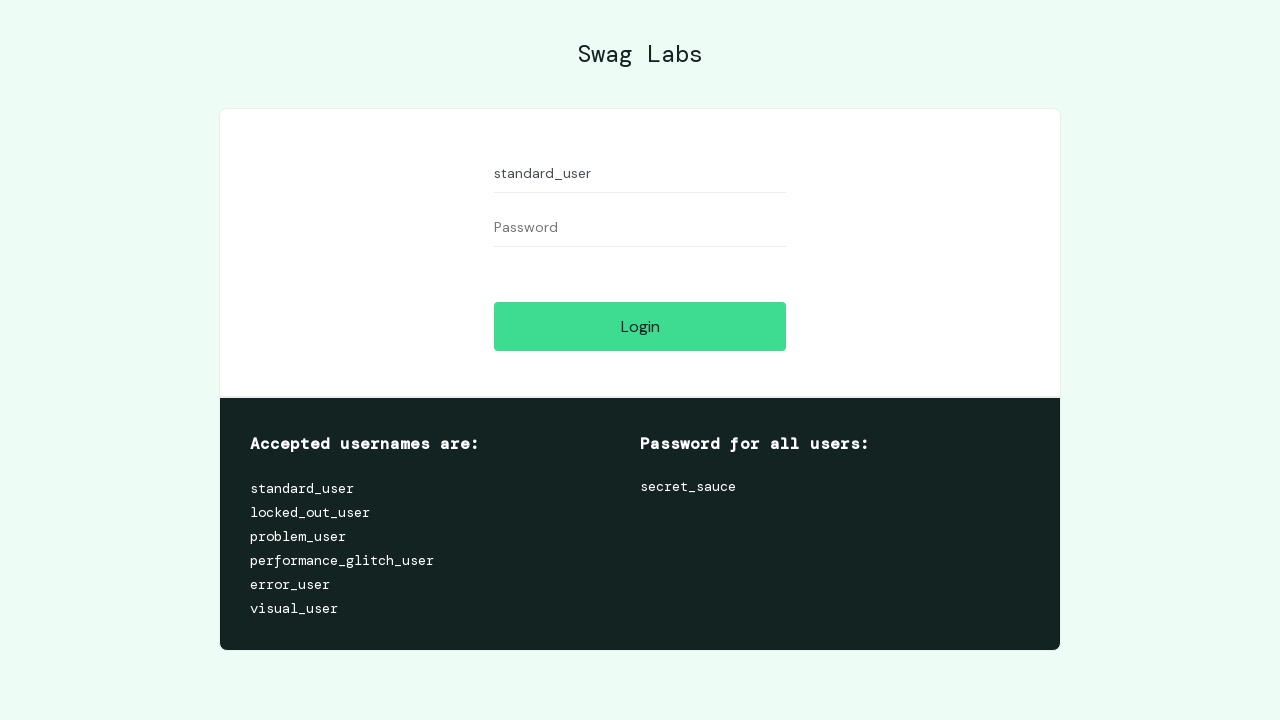

Clicked login button with empty password field at (640, 326) on [name='login-button']
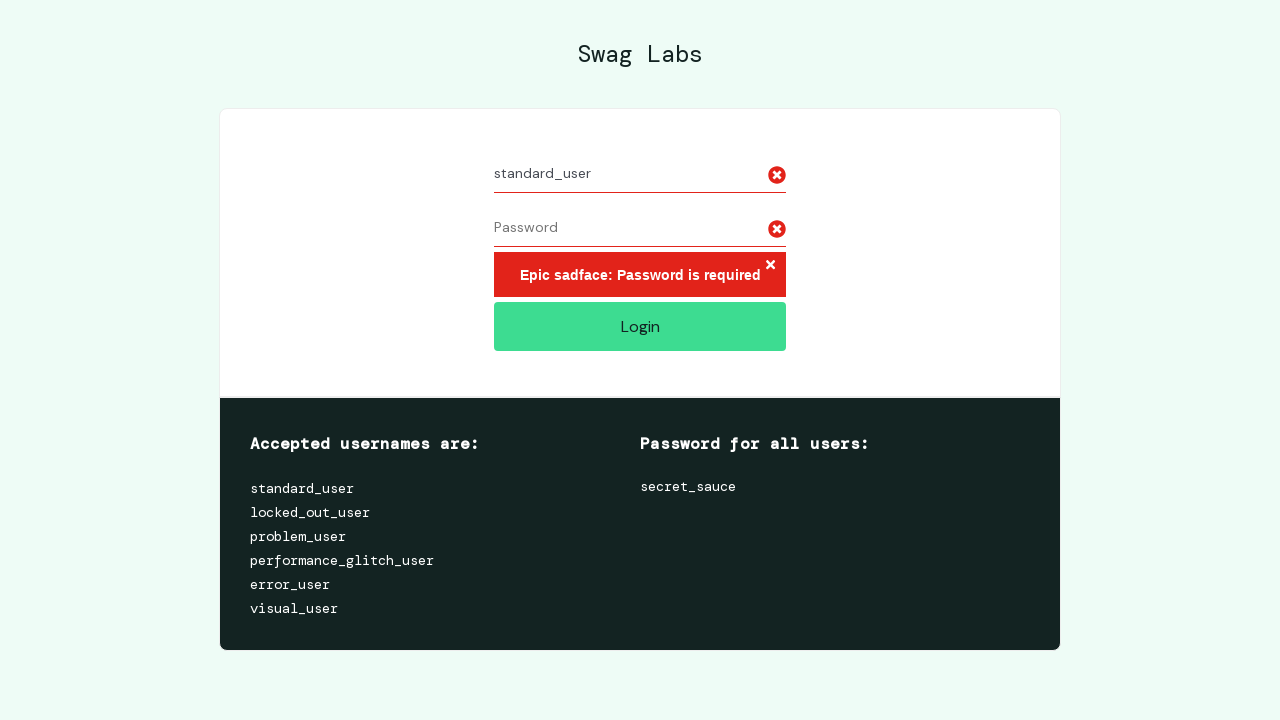

Error message displayed for empty password field
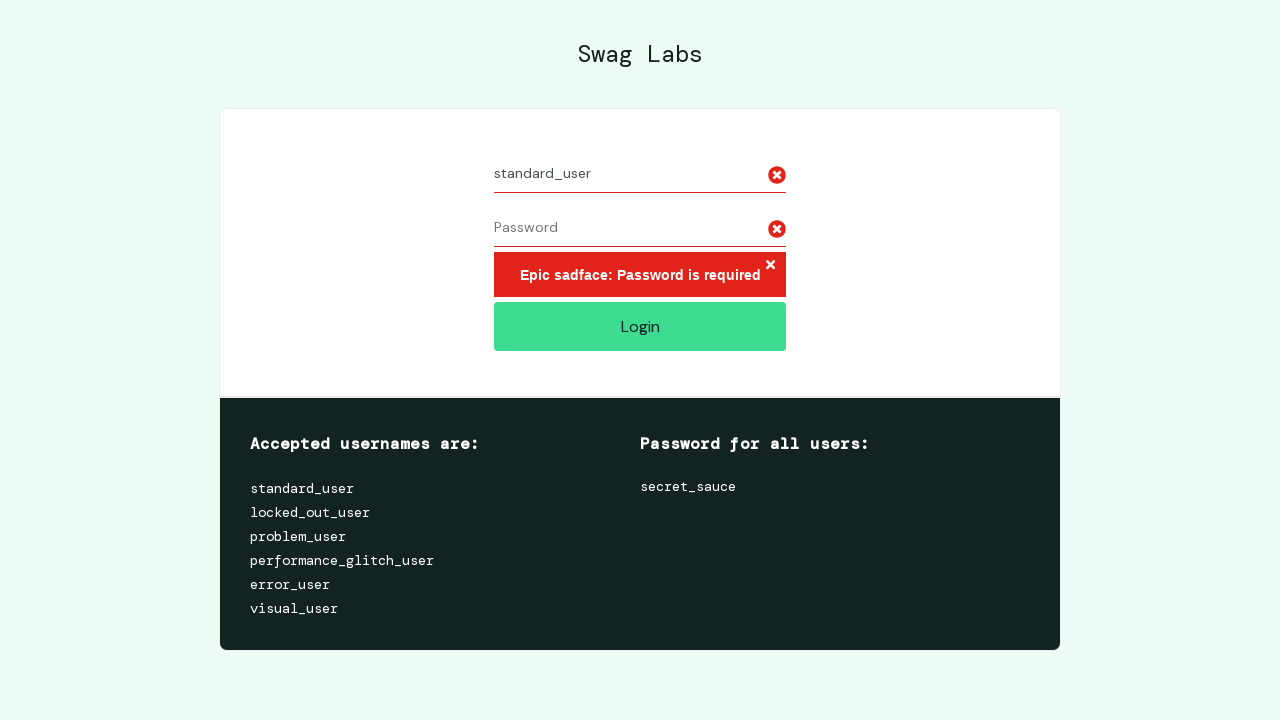

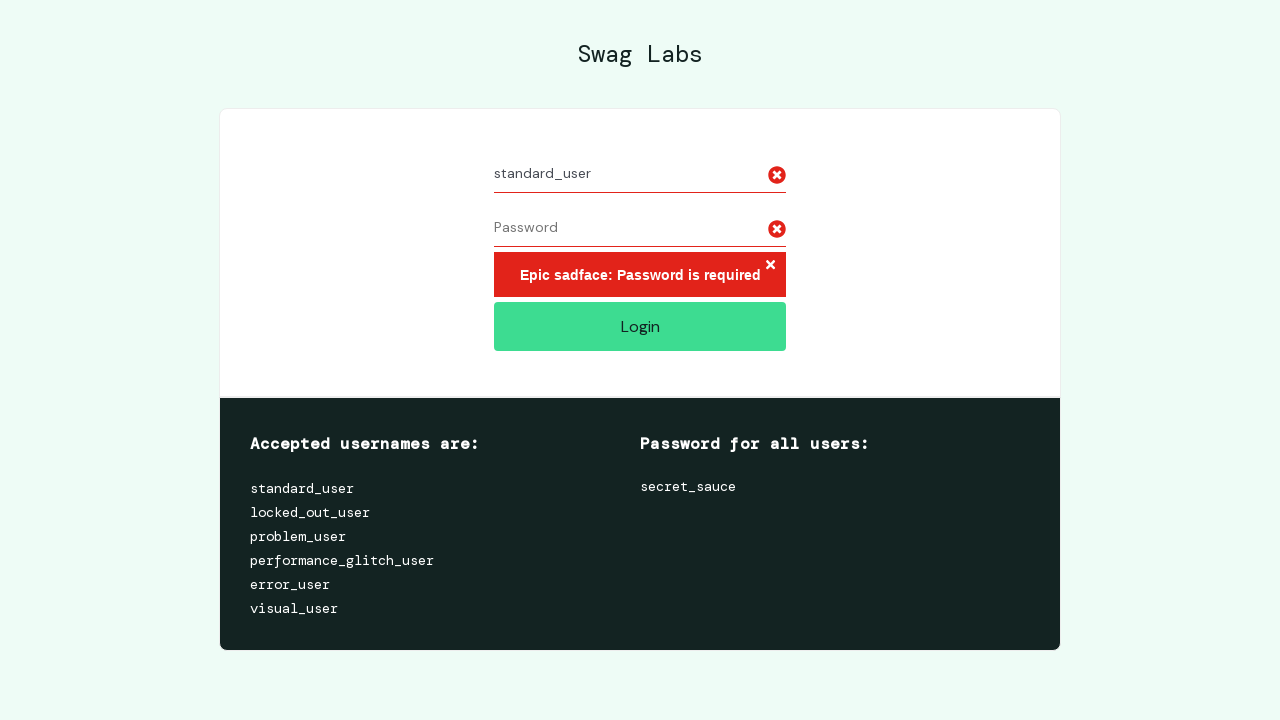